Tests scrolling functionality by scrolling to a form element and filling in name and date fields on a scroll practice page

Starting URL: https://formy-project.herokuapp.com/scroll

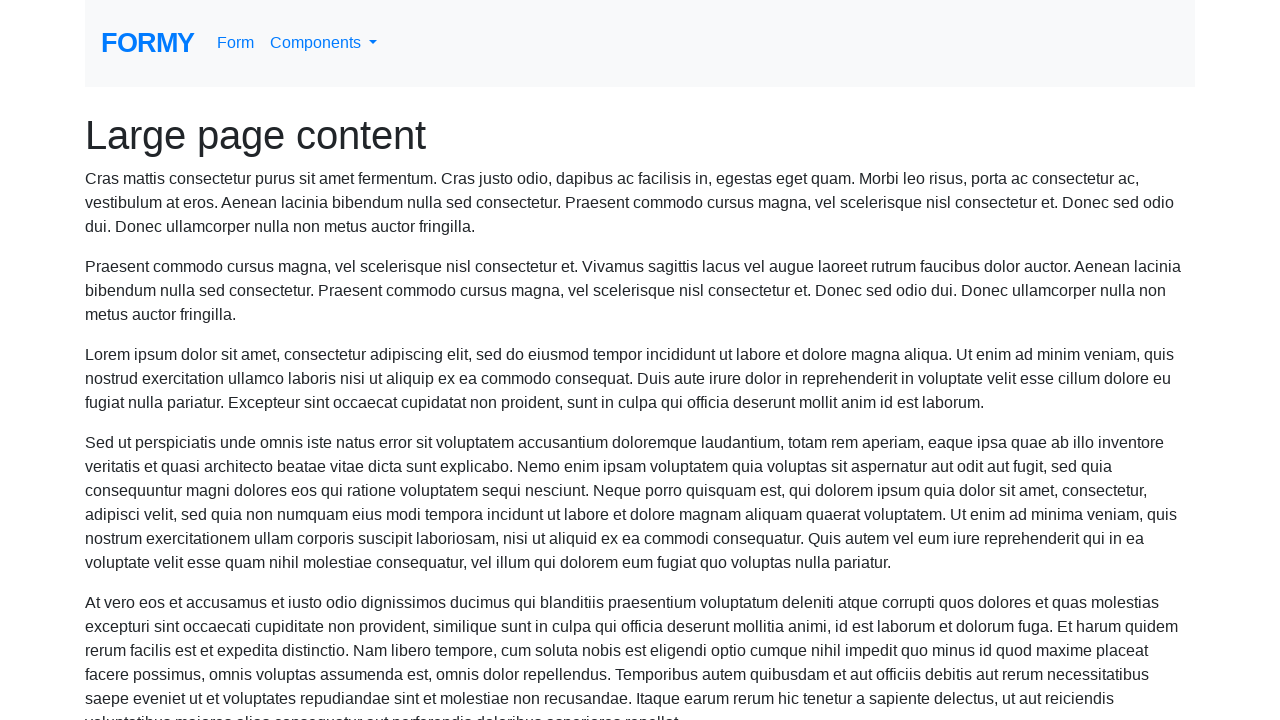

Located the name input field
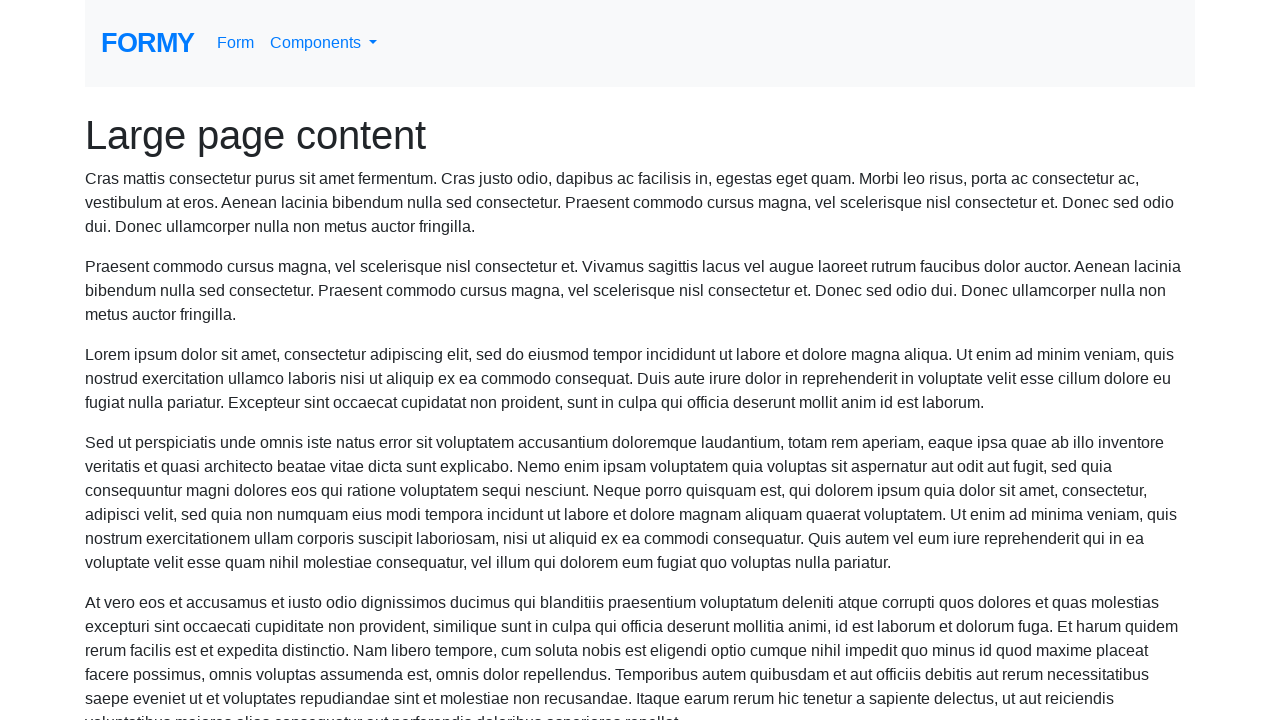

Scrolled to the name input field
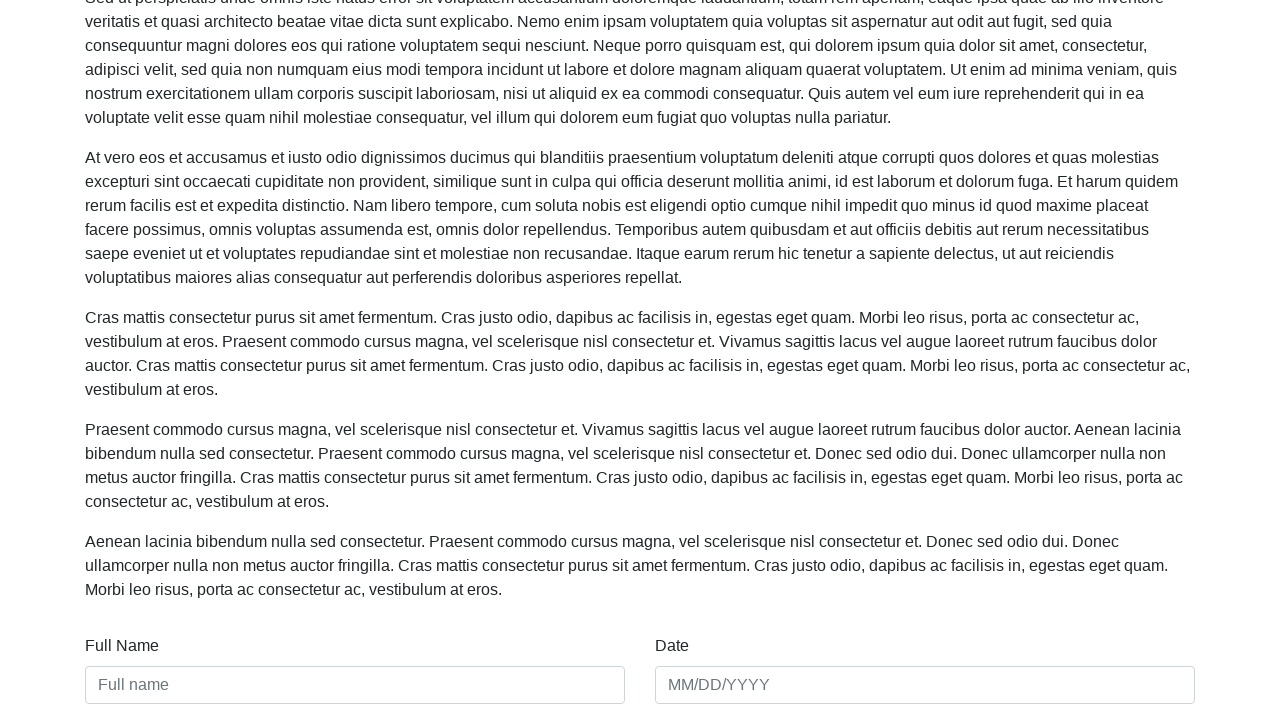

Filled name field with 'Tarun Sharma' on #name
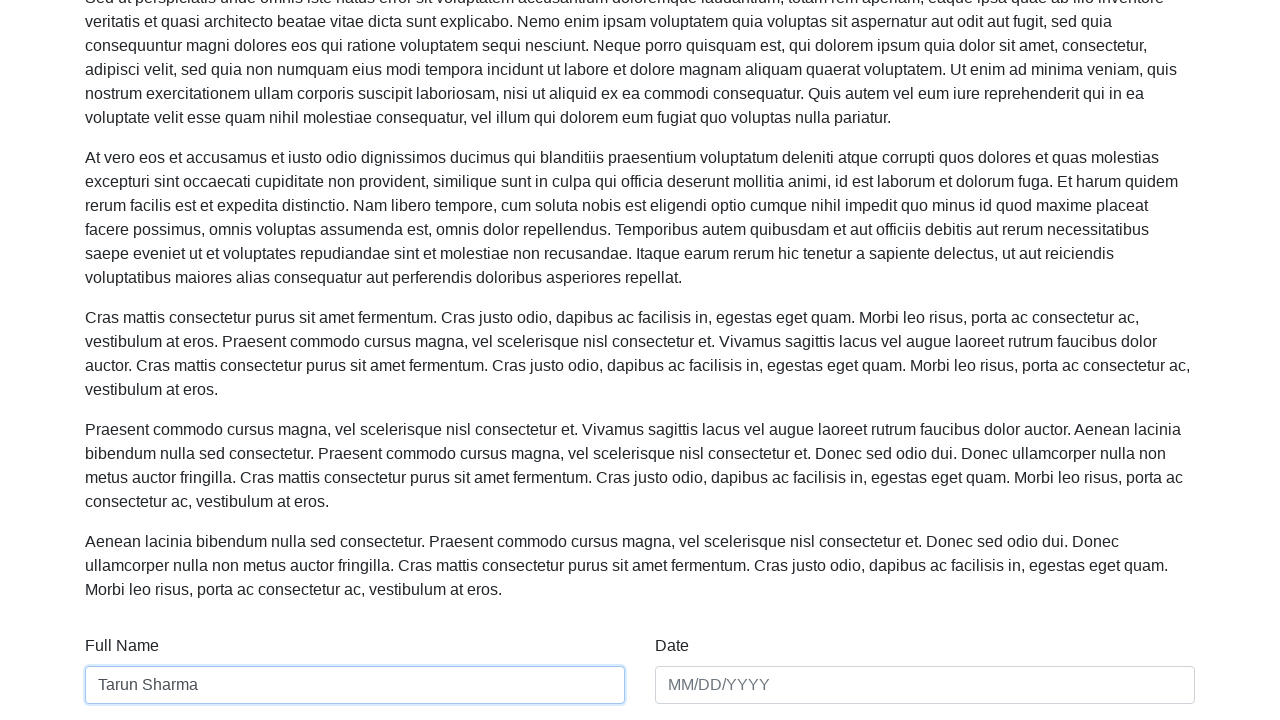

Filled date field with '13/10/2024' on #date
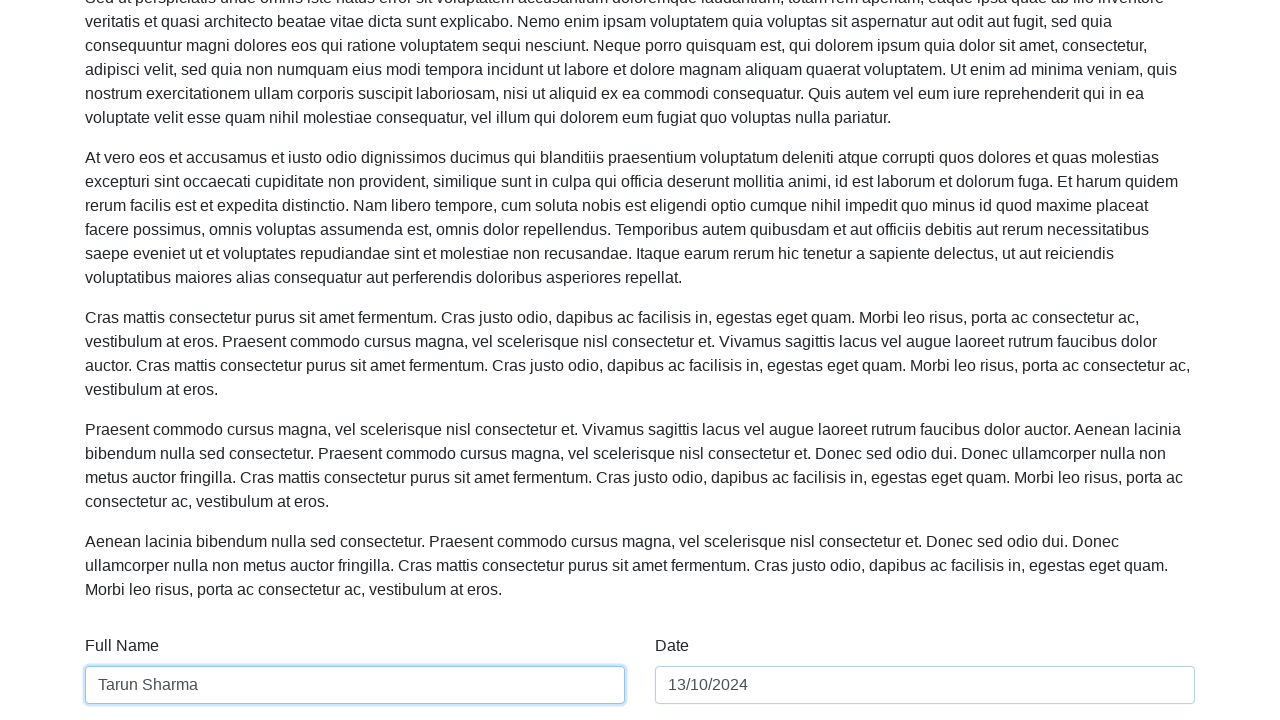

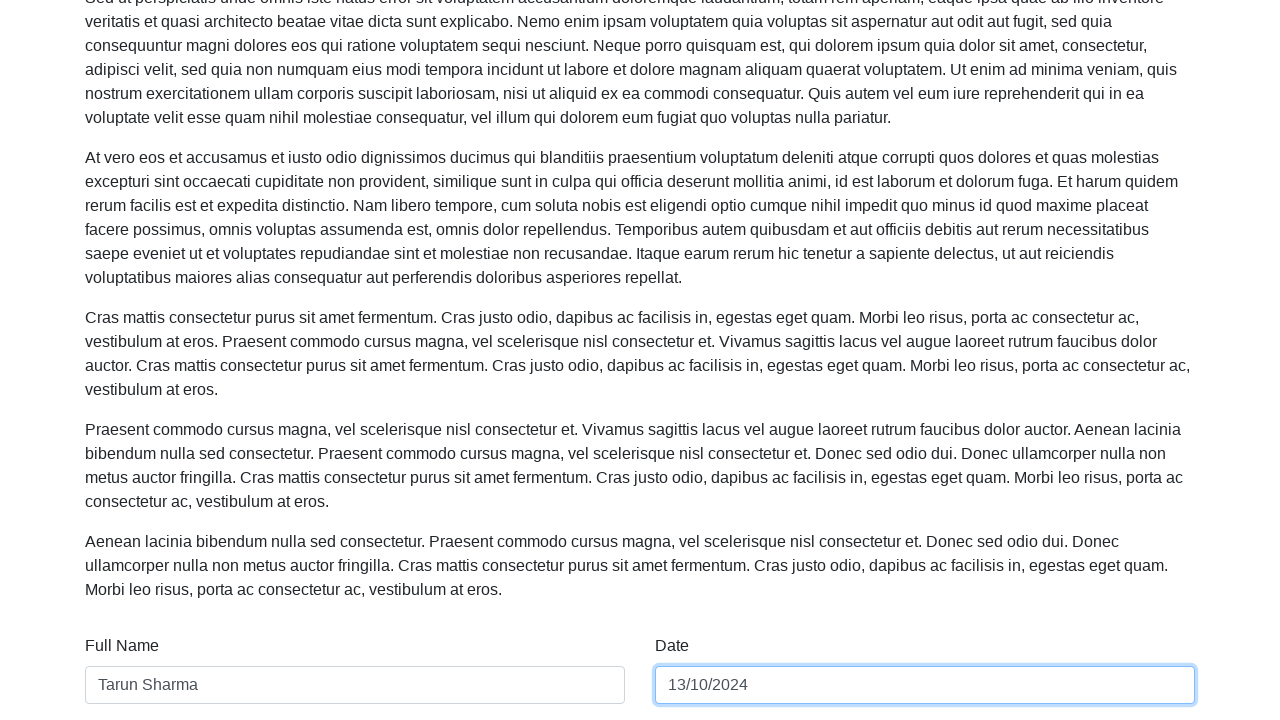